Fills out a practice form by entering personal information, selecting radio buttons and checkboxes, and choosing from dropdown menus

Starting URL: https://www.techlistic.com/p/selenium-practice-form.html

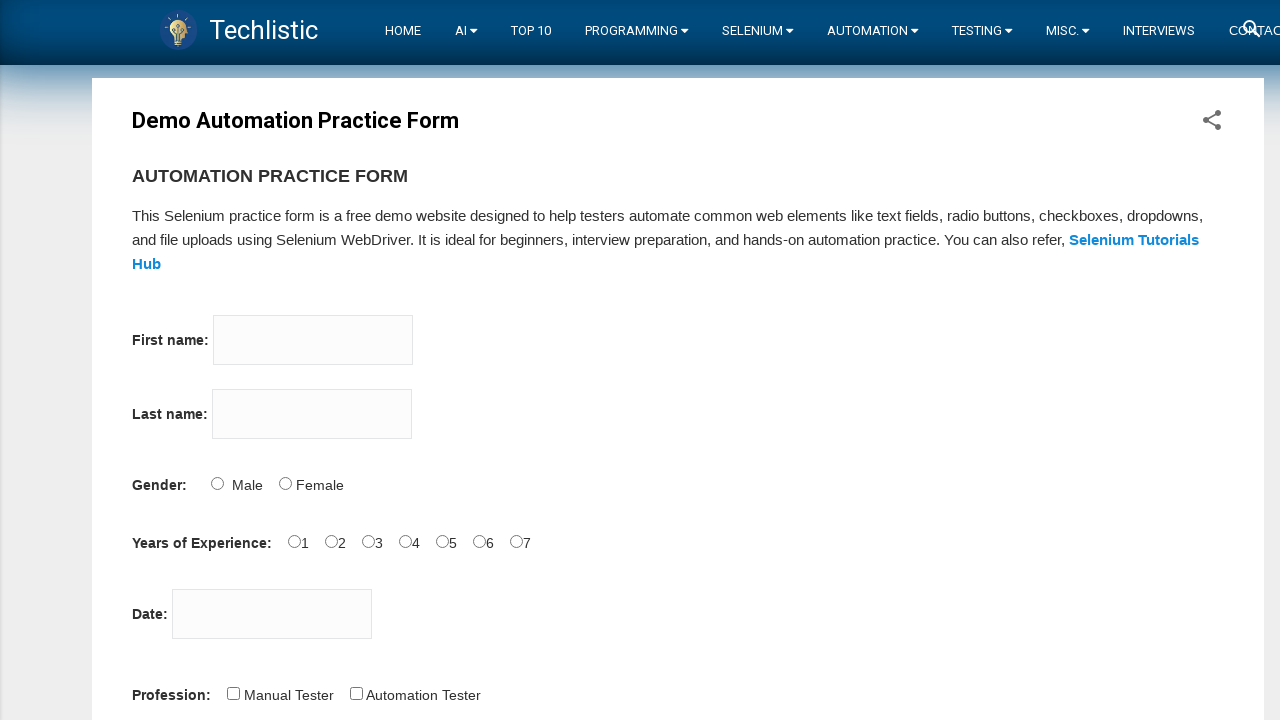

Filled first name field with 'John' on input[name='firstname']
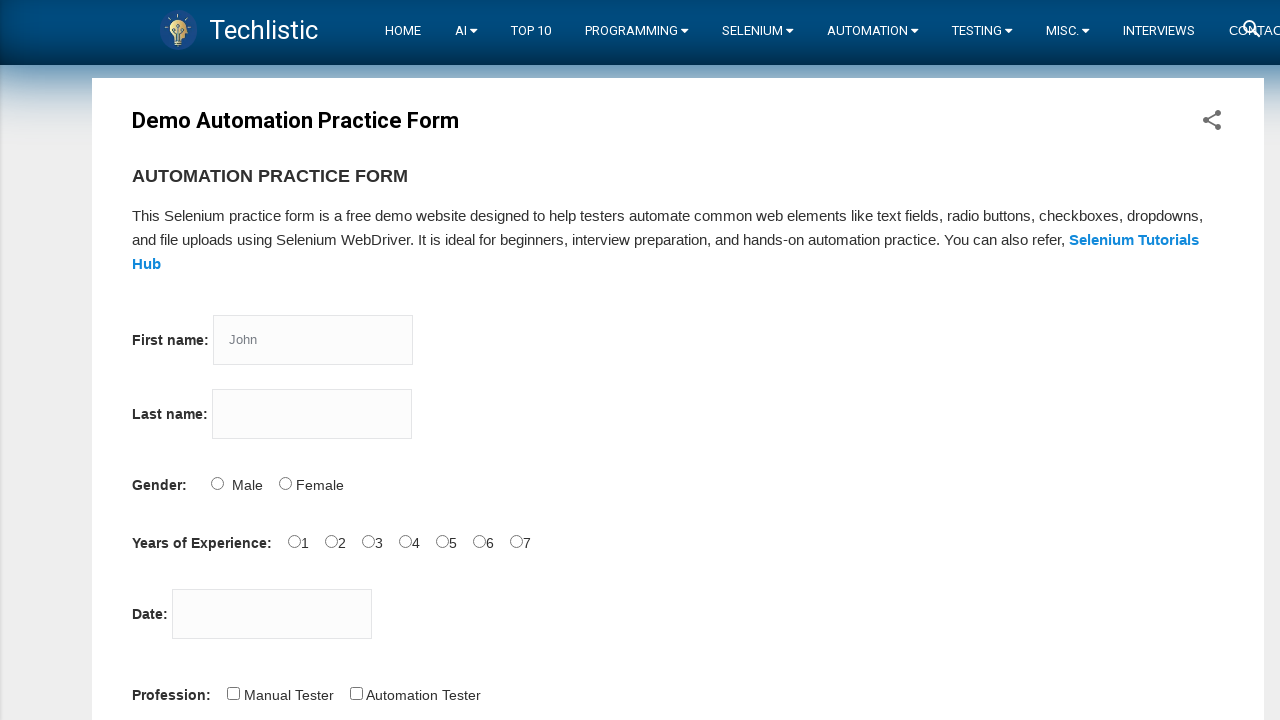

Filled last name field with 'Smith' on input[name='lastname']
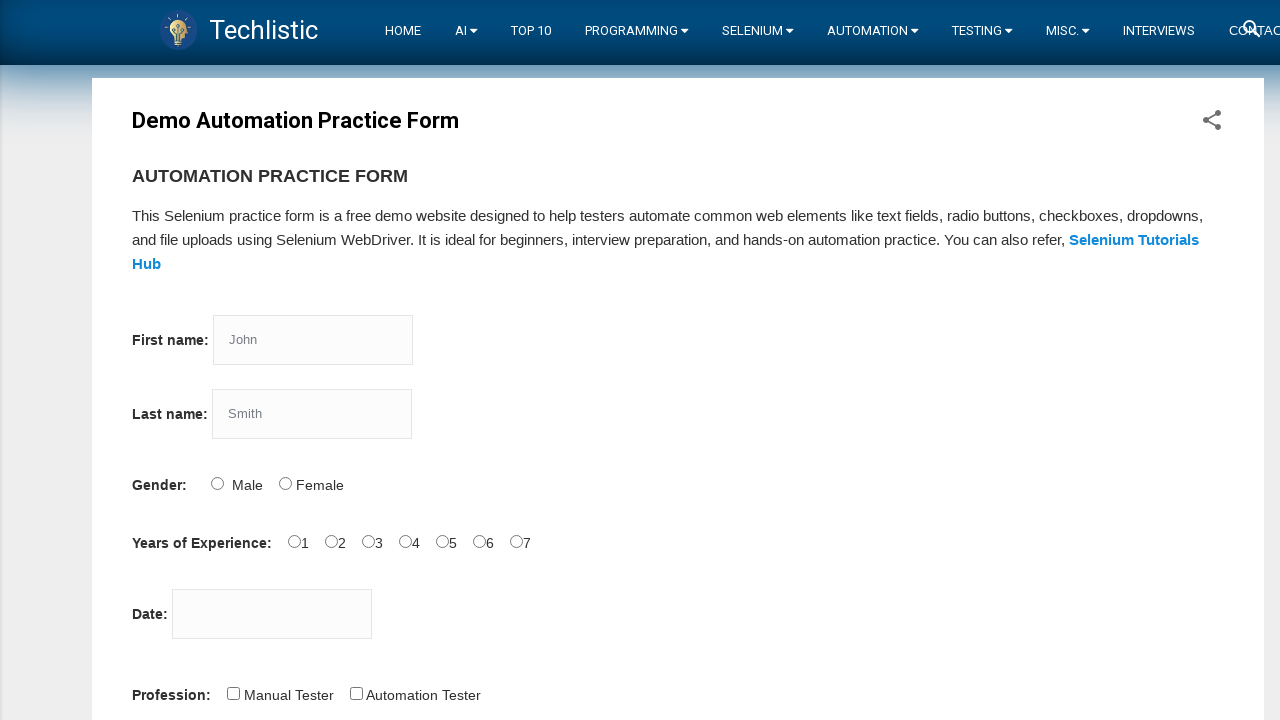

Selected 'Male' gender radio button at (217, 483) on input[name='sex'][value='Male']
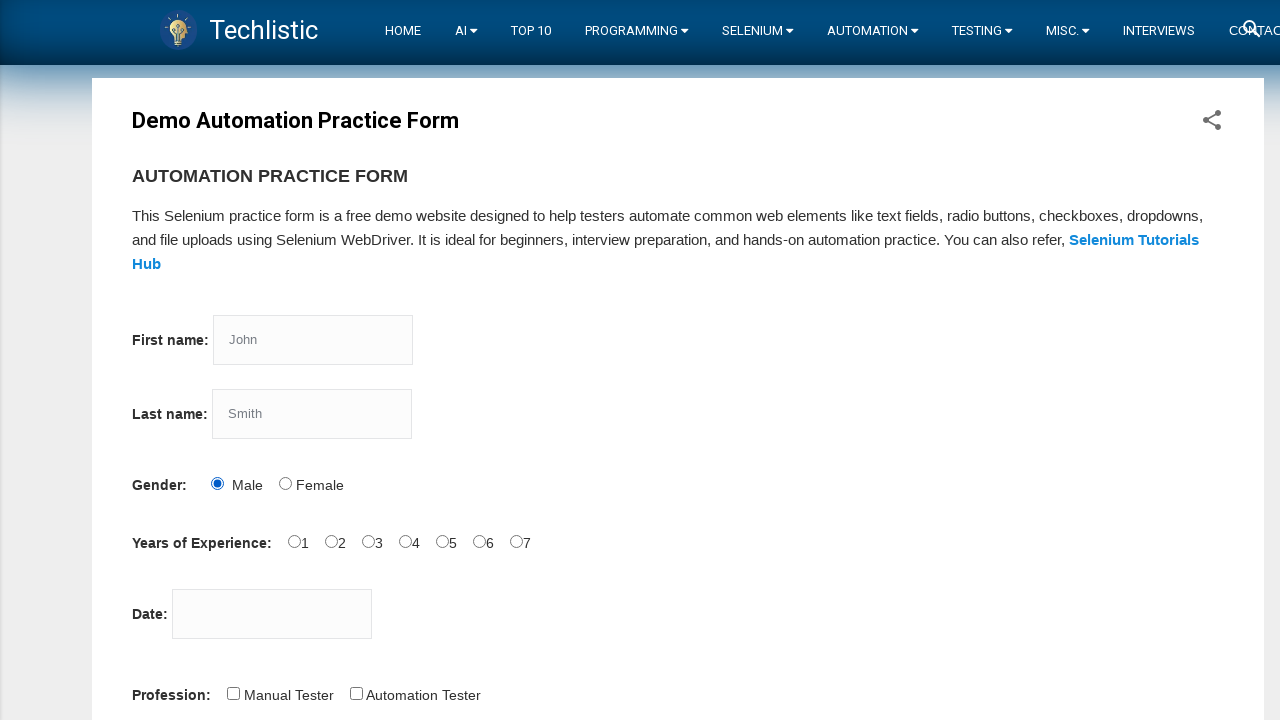

Selected '4' years of experience radio button at (405, 541) on input[name='exp'][value='4']
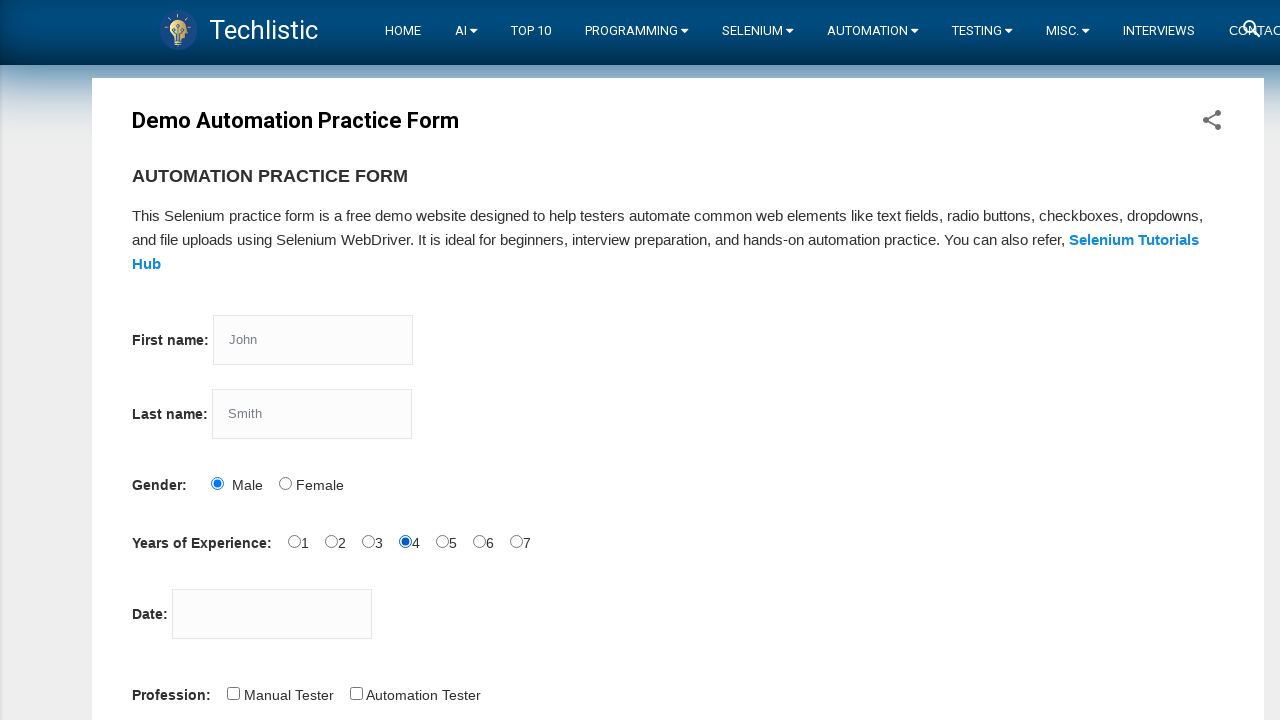

Filled date field with '2024/03/15' on #datepicker
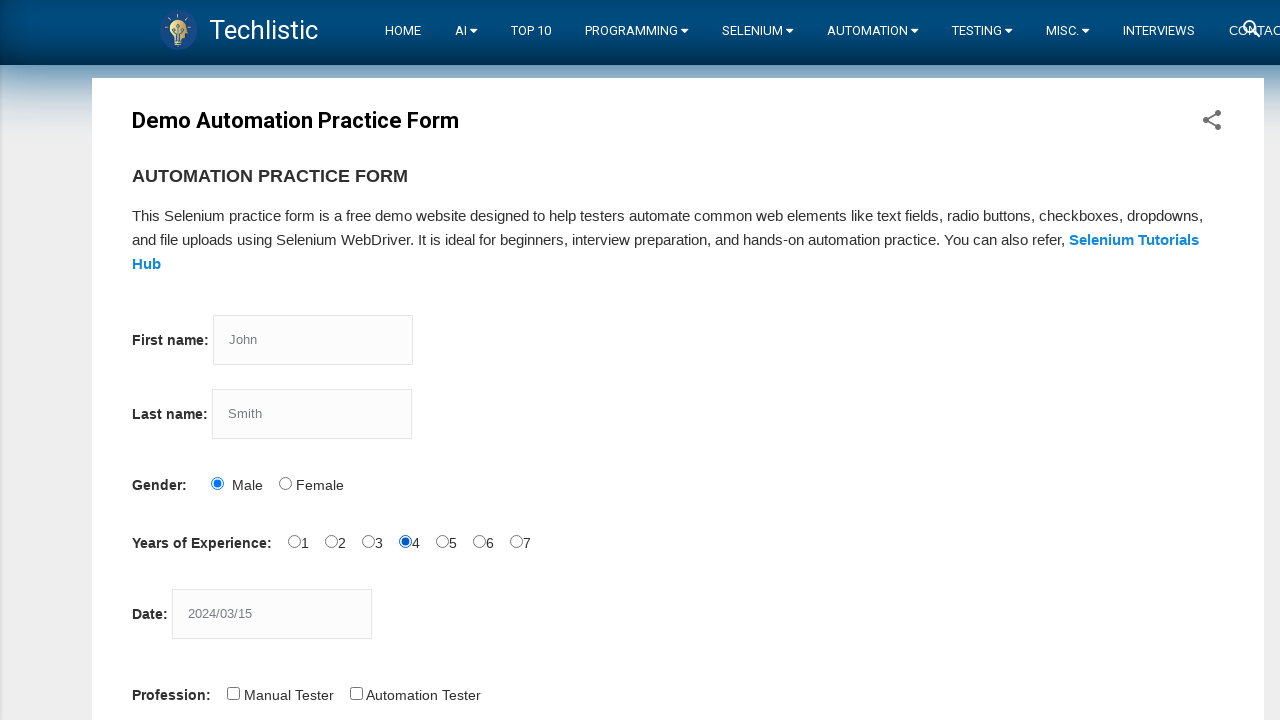

Selected 'Automation Tester' checkbox at (356, 693) on input[value='Automation Tester']
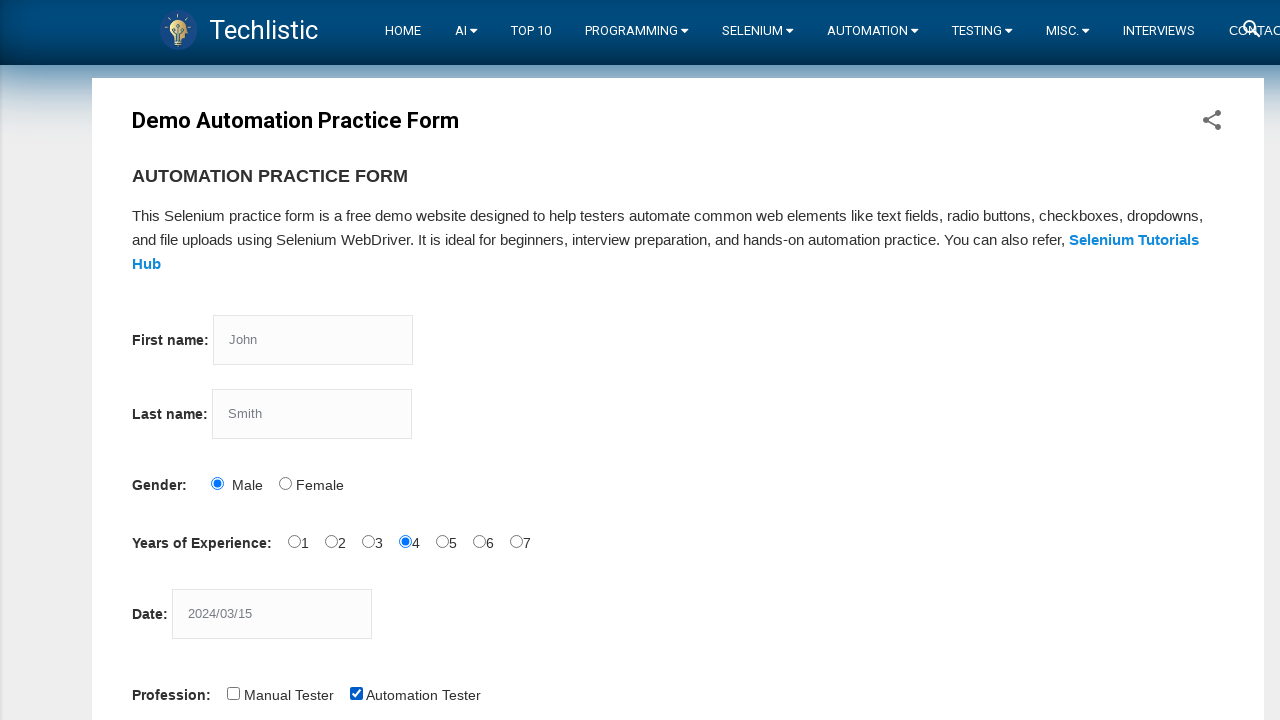

Selected 'QTP' automation tool checkbox at (281, 360) on input[value='QTP']
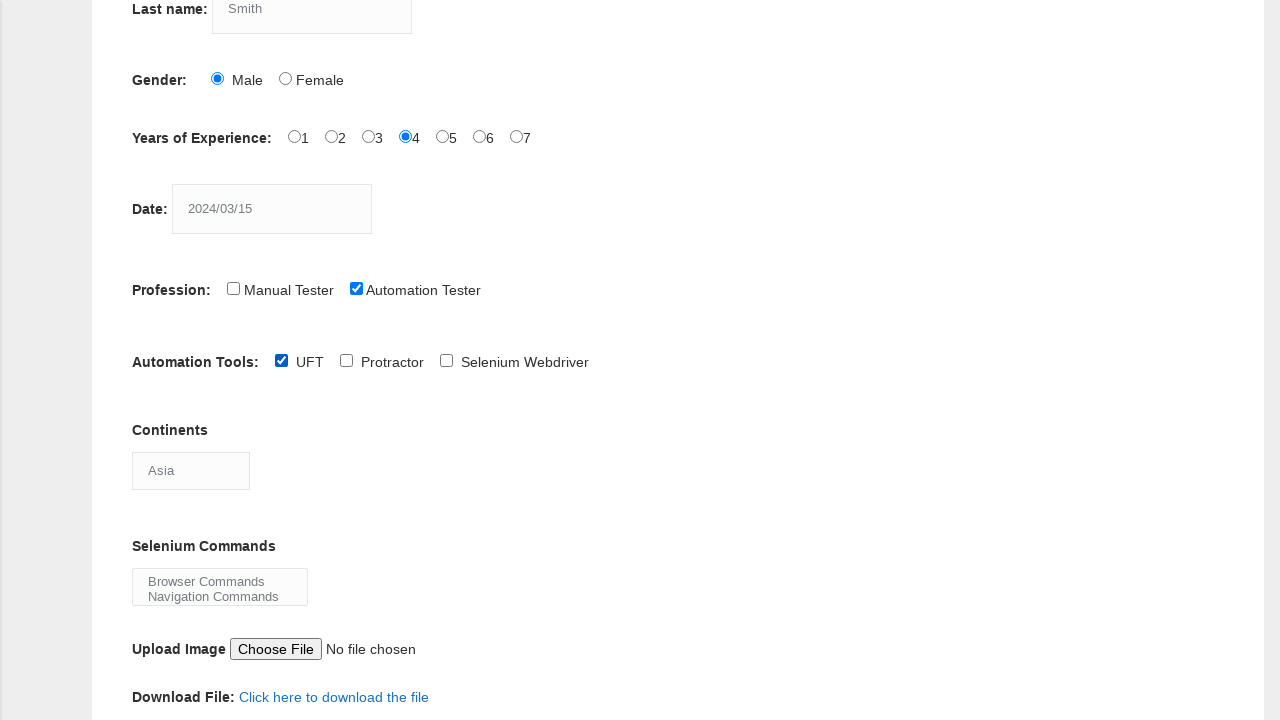

Selected continents dropdown option at index 6 on select[name='continents']
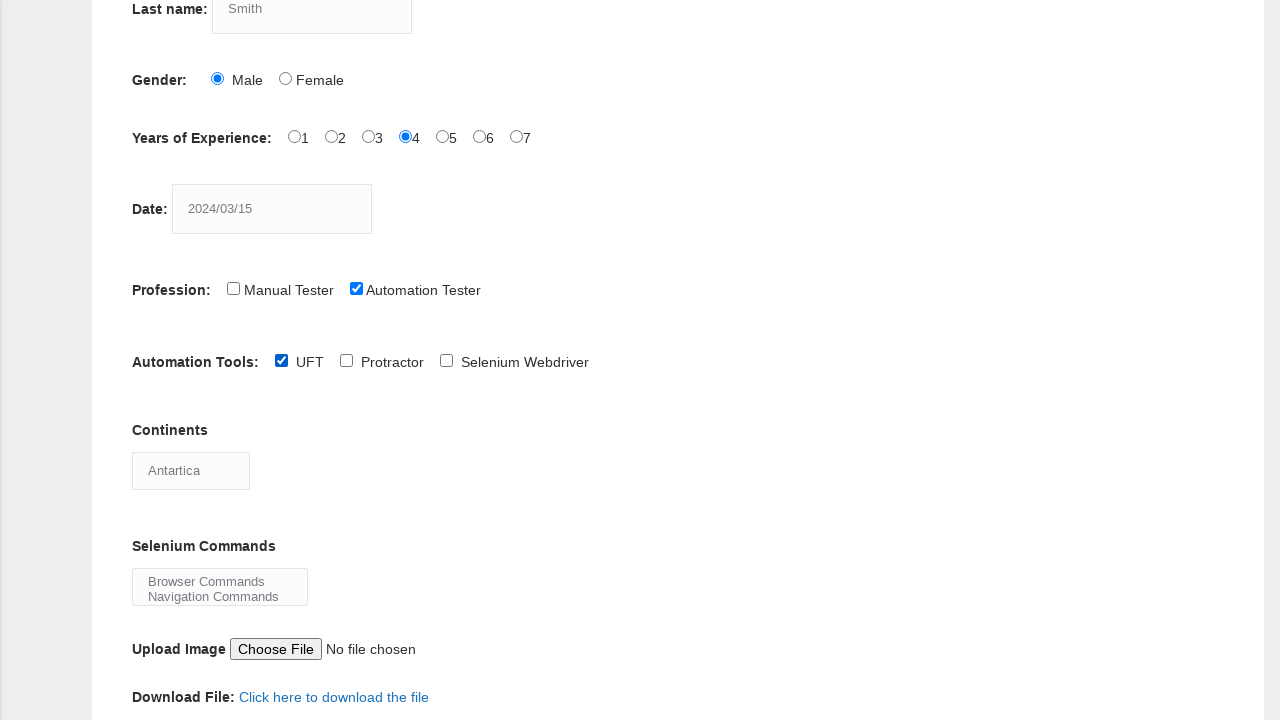

Selected selenium commands dropdown option at index 1 on select[name='selenium_commands']
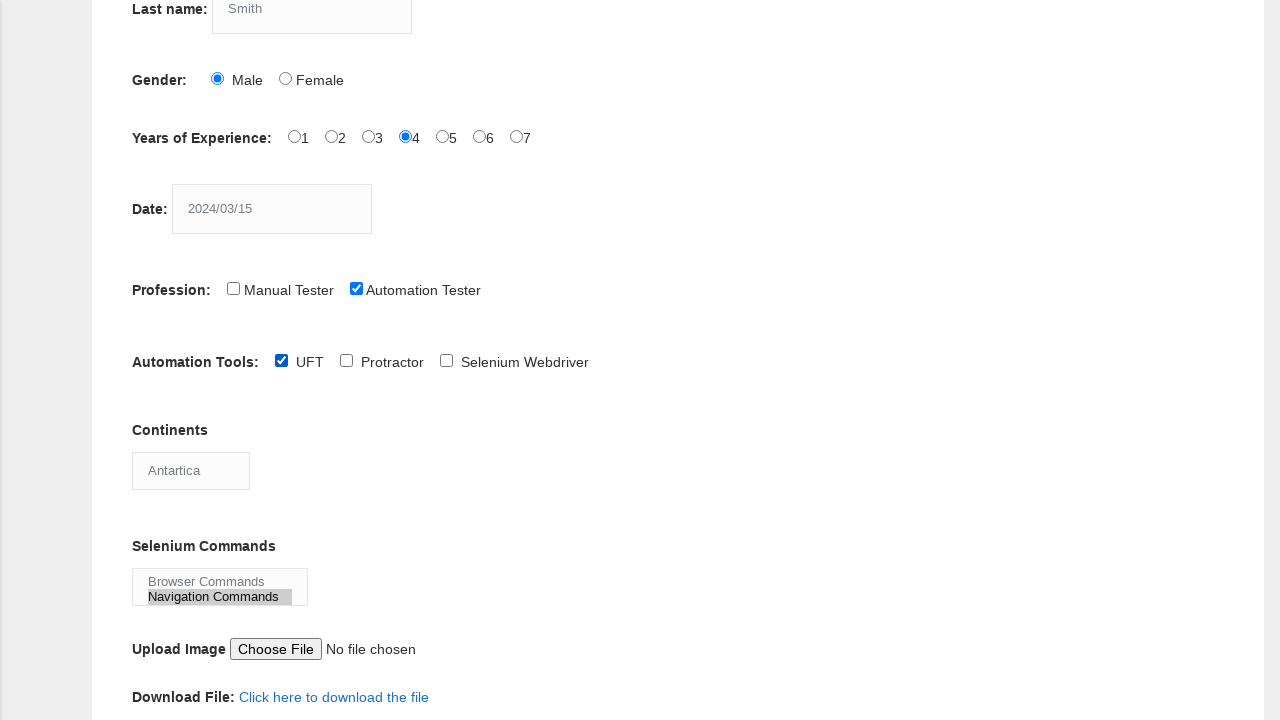

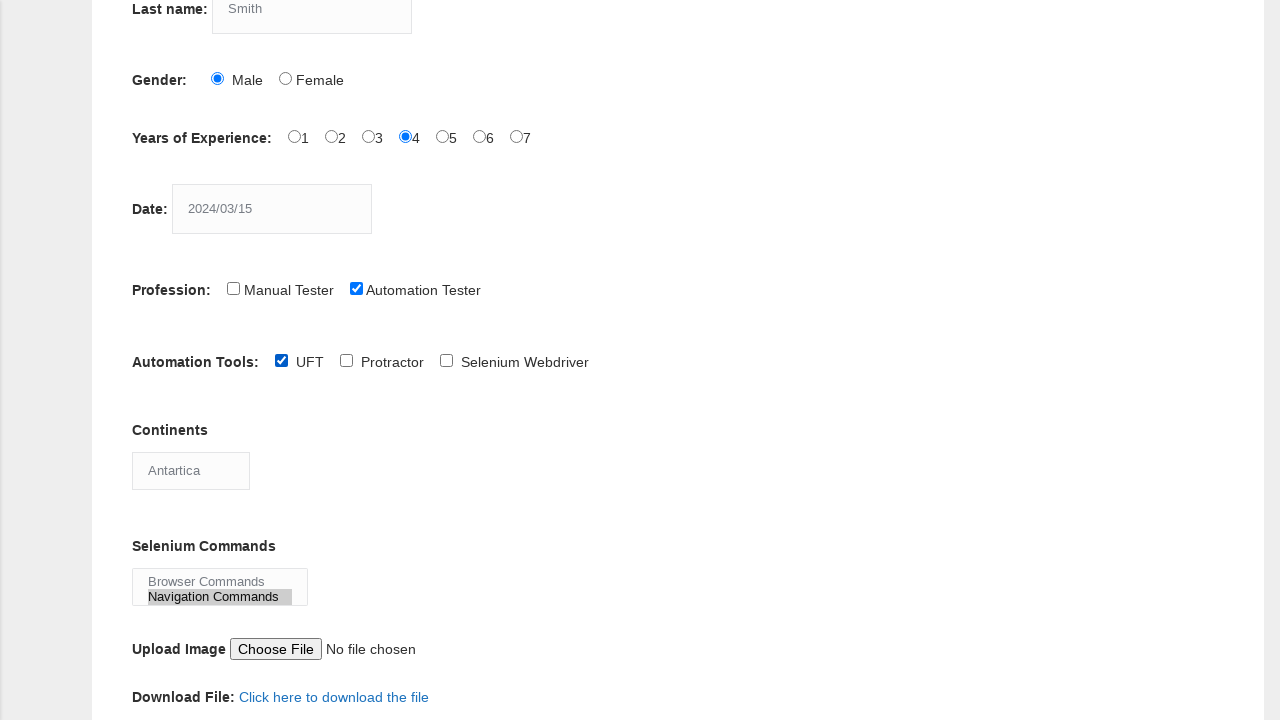